Navigates to Hacker News newest articles page and verifies that articles are displayed with their titles, authors, timestamps, and vote counts visible.

Starting URL: https://news.ycombinator.com/newest

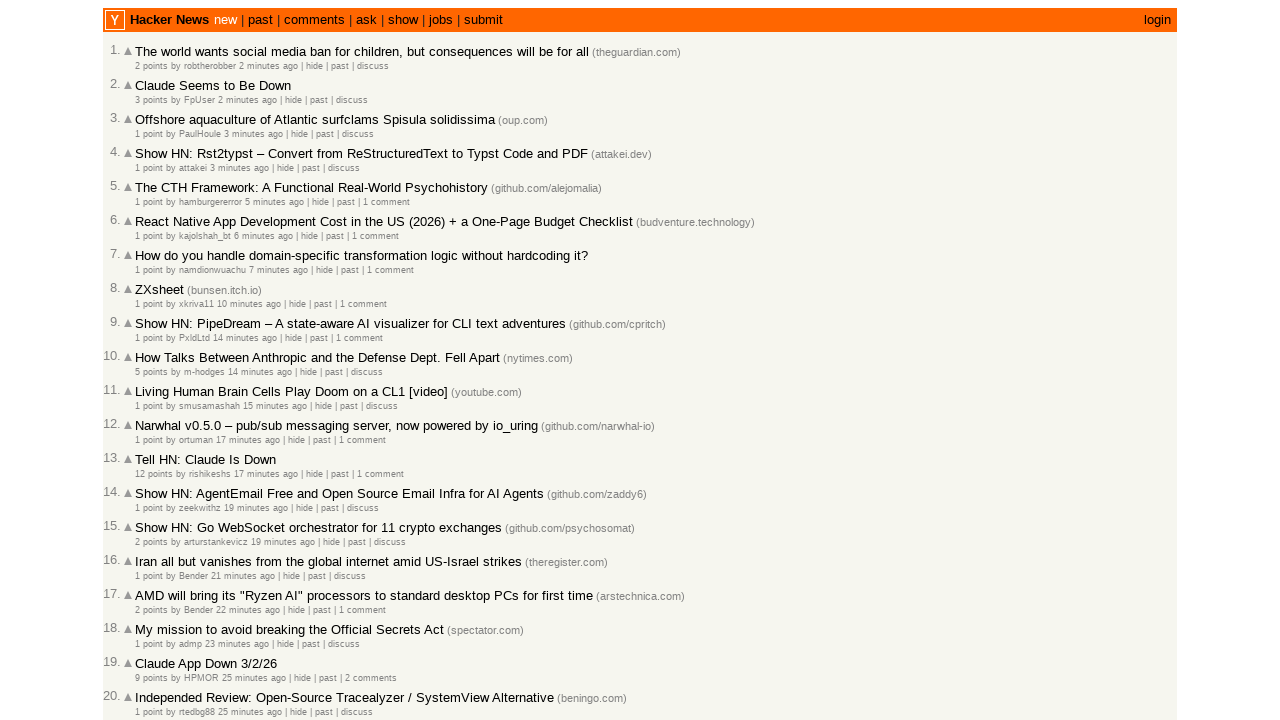

Waited for article titles to load on the newest page
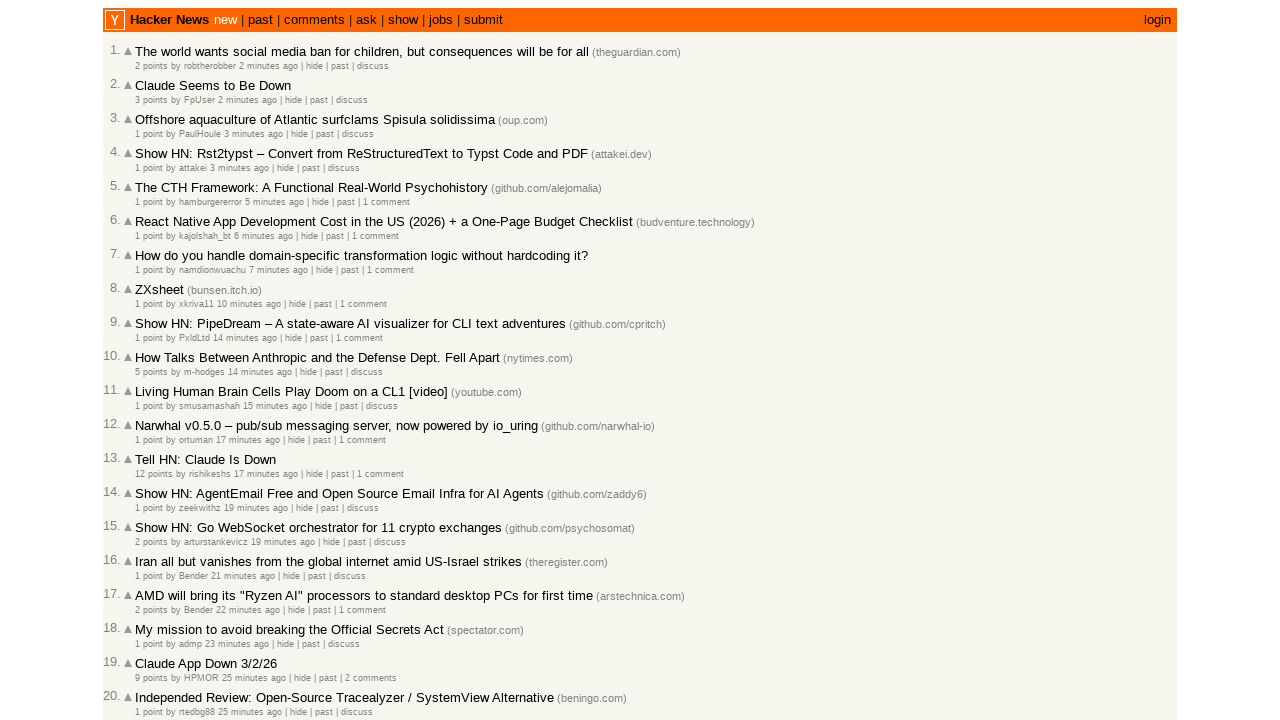

Verified that age/timestamp elements are present
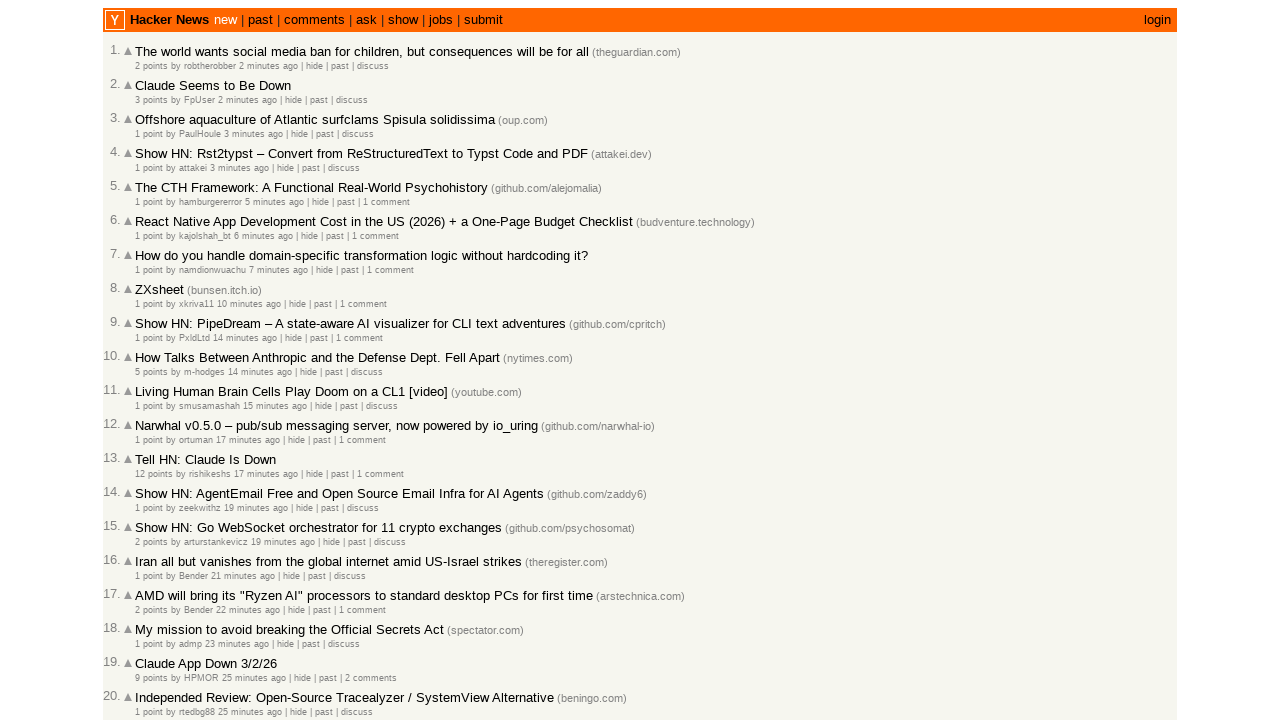

Verified that author elements are present
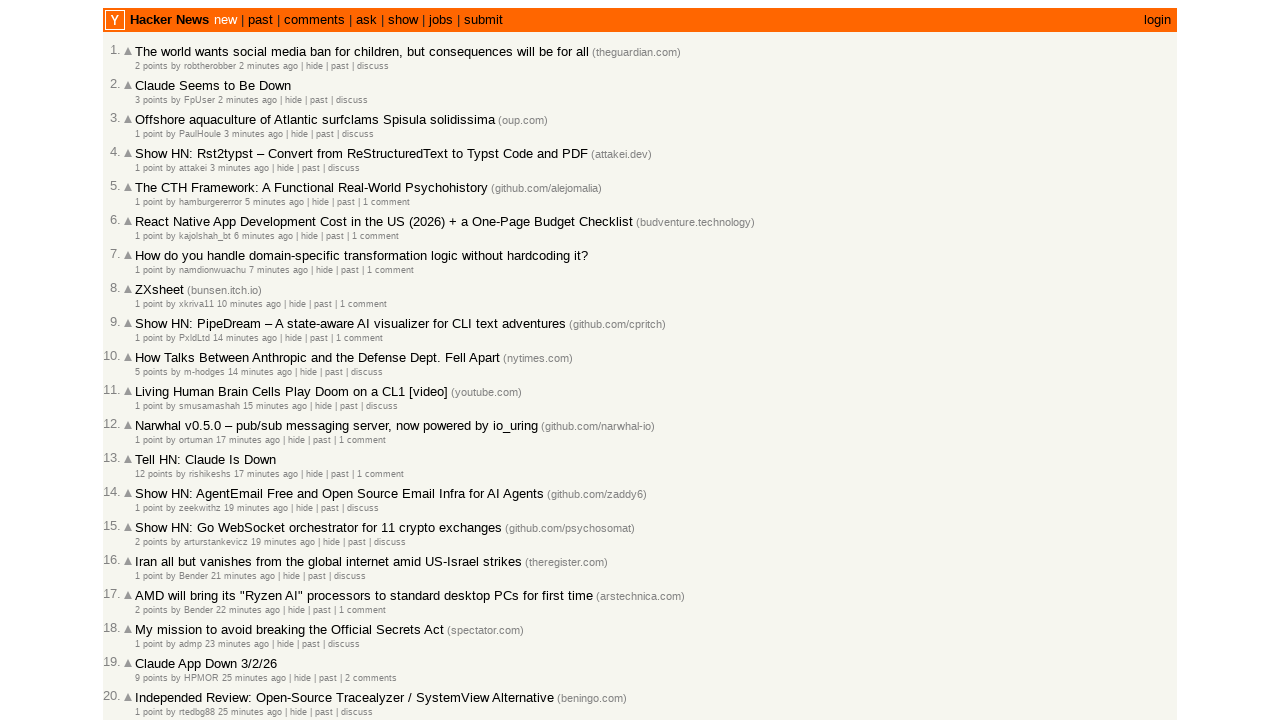

Verified that vote score elements are present
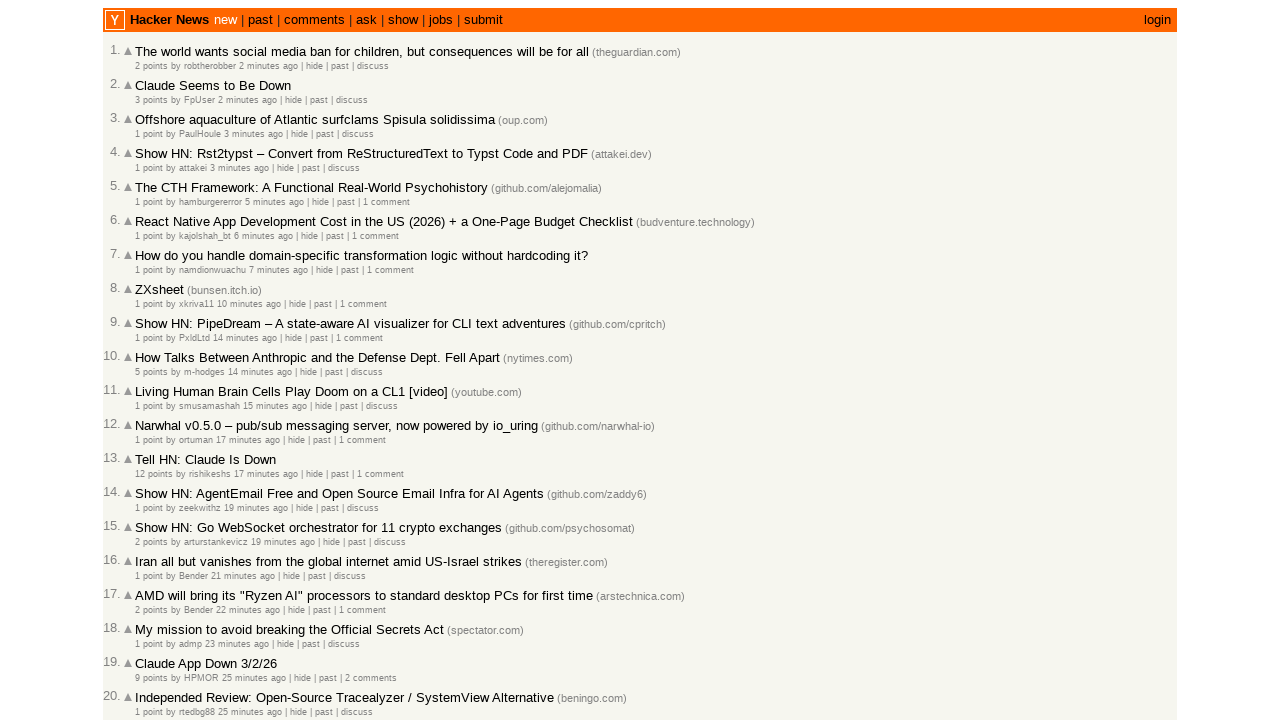

Navigated to page 2 of articles
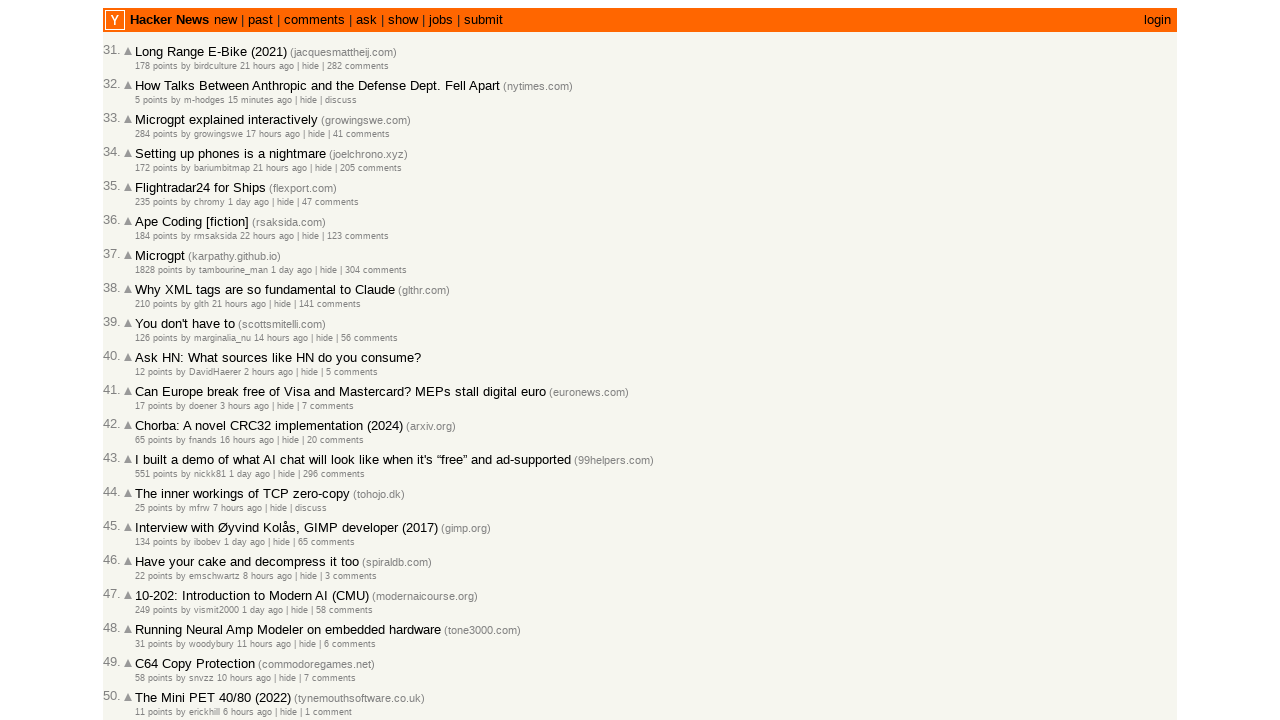

Waited for articles to load on page 2
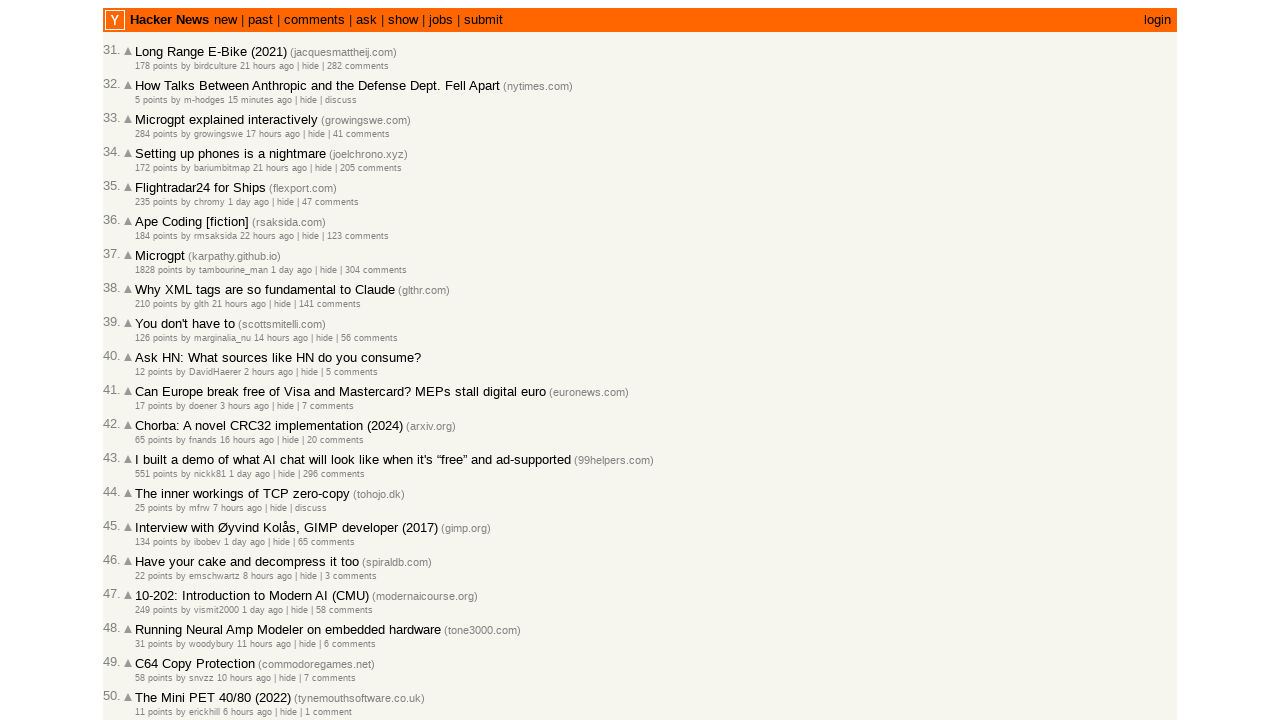

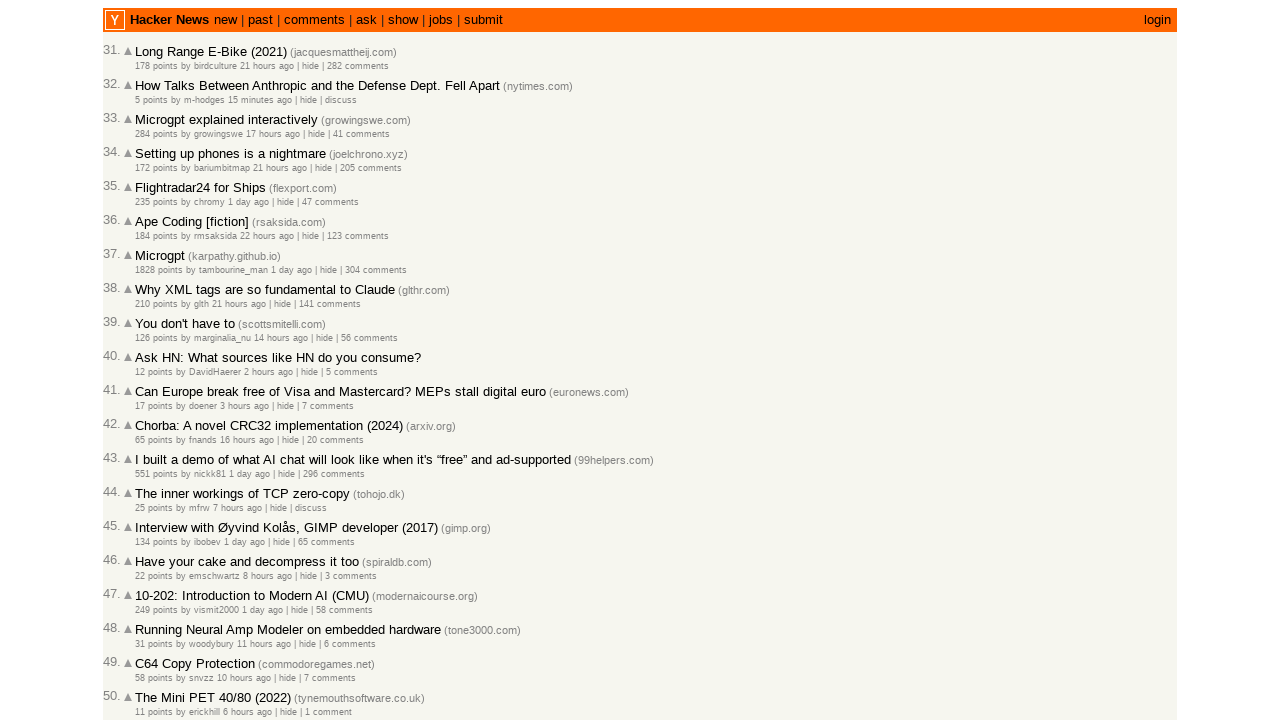